Tests the status codes page by clicking on a specific status code link and verifying that the correct status code message is displayed on the resulting page.

Starting URL: https://the-internet.herokuapp.com/status_codes

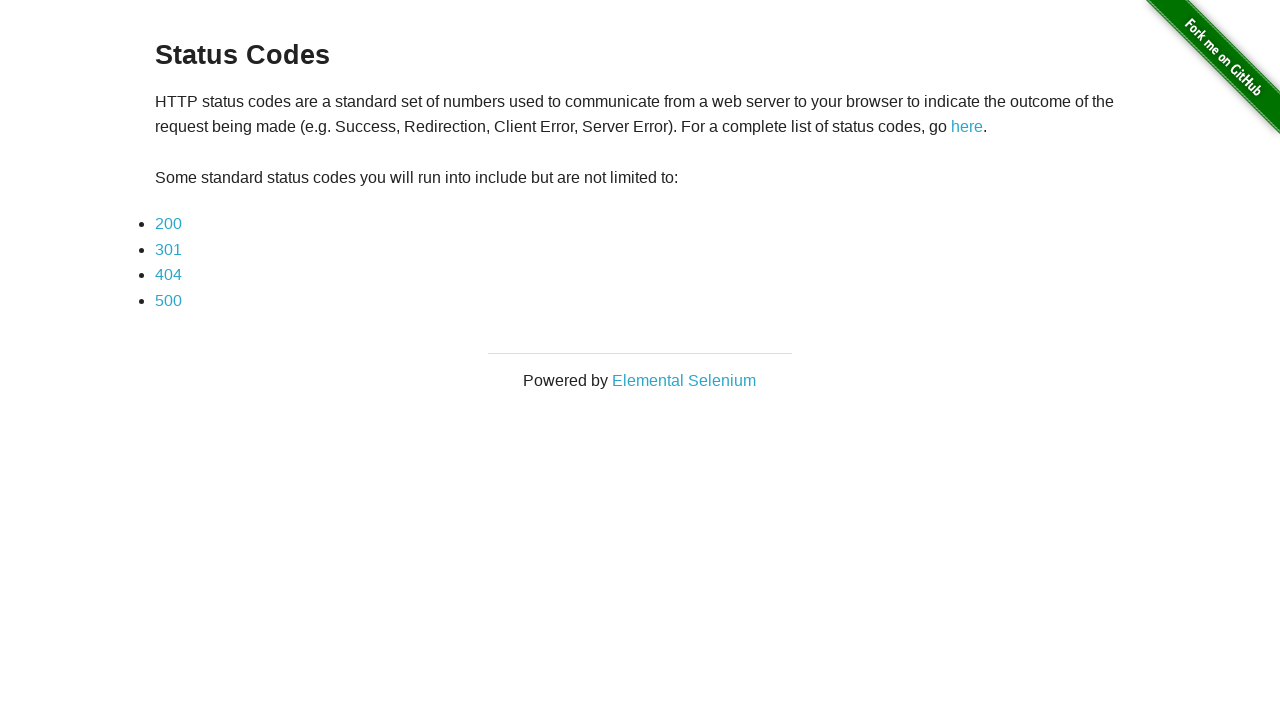

Navigated to status codes page
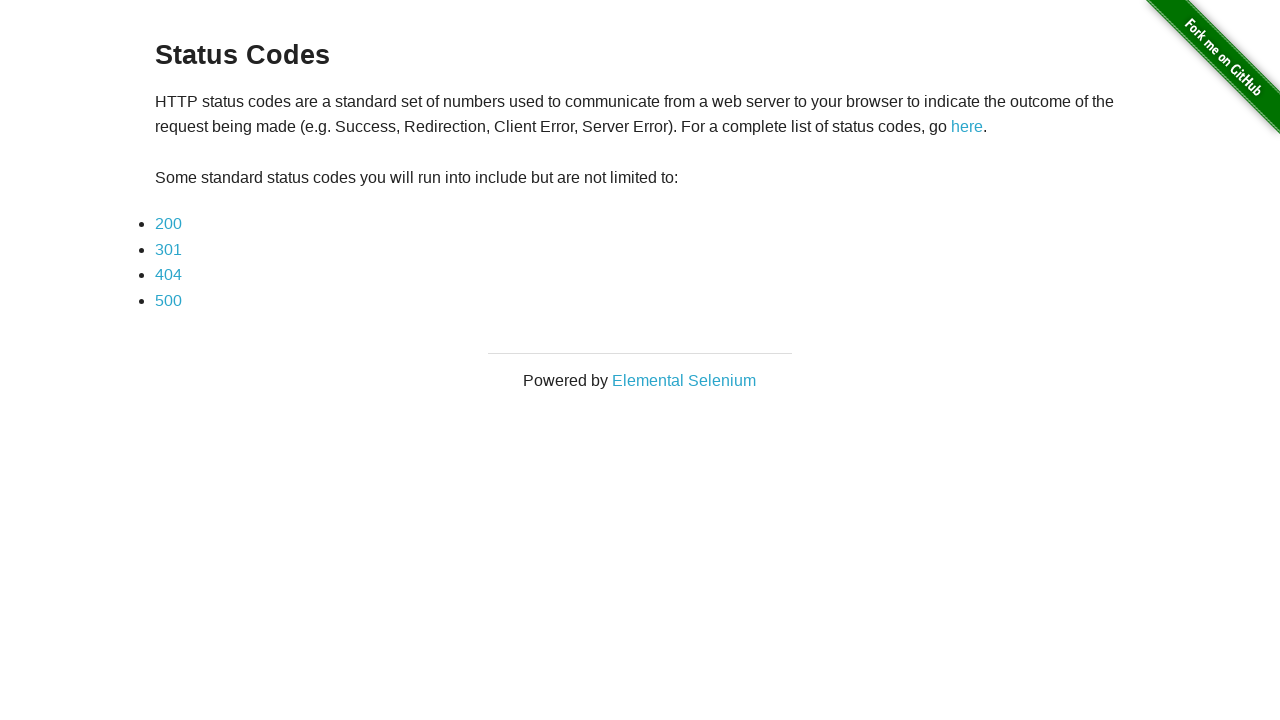

Clicked on status code 200 link at (168, 224) on a:has-text('200')
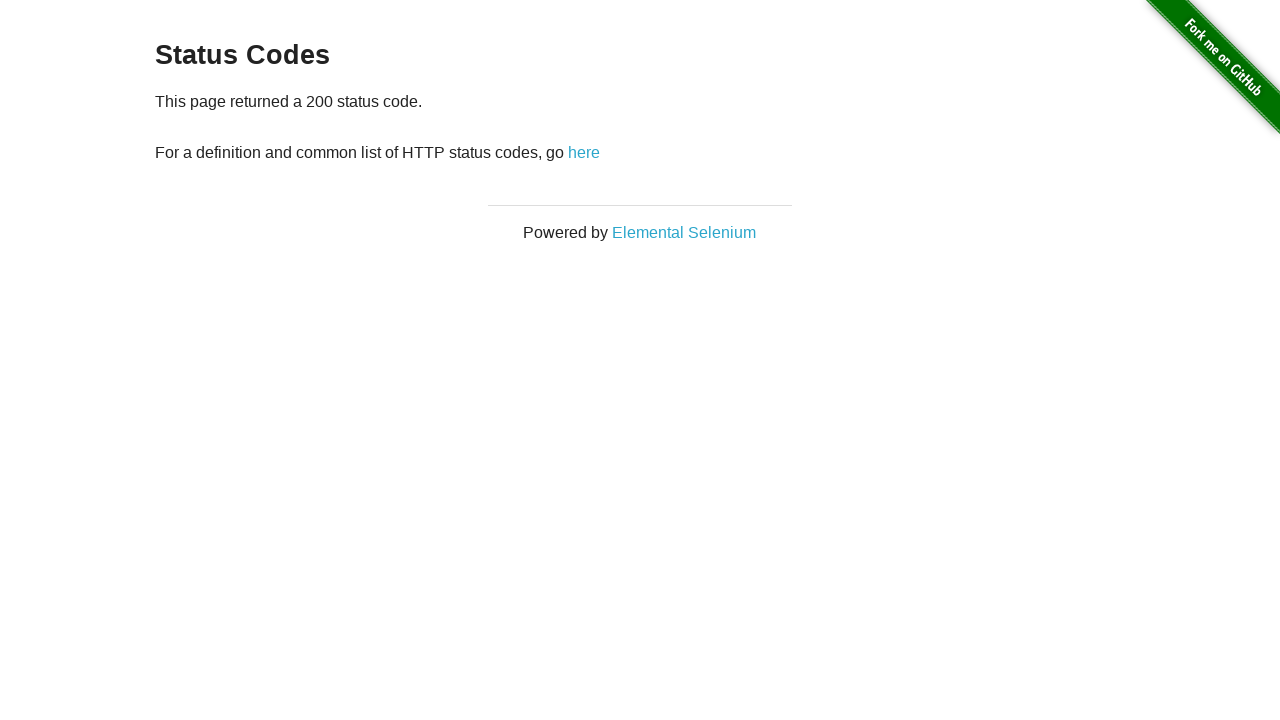

Status code message element loaded
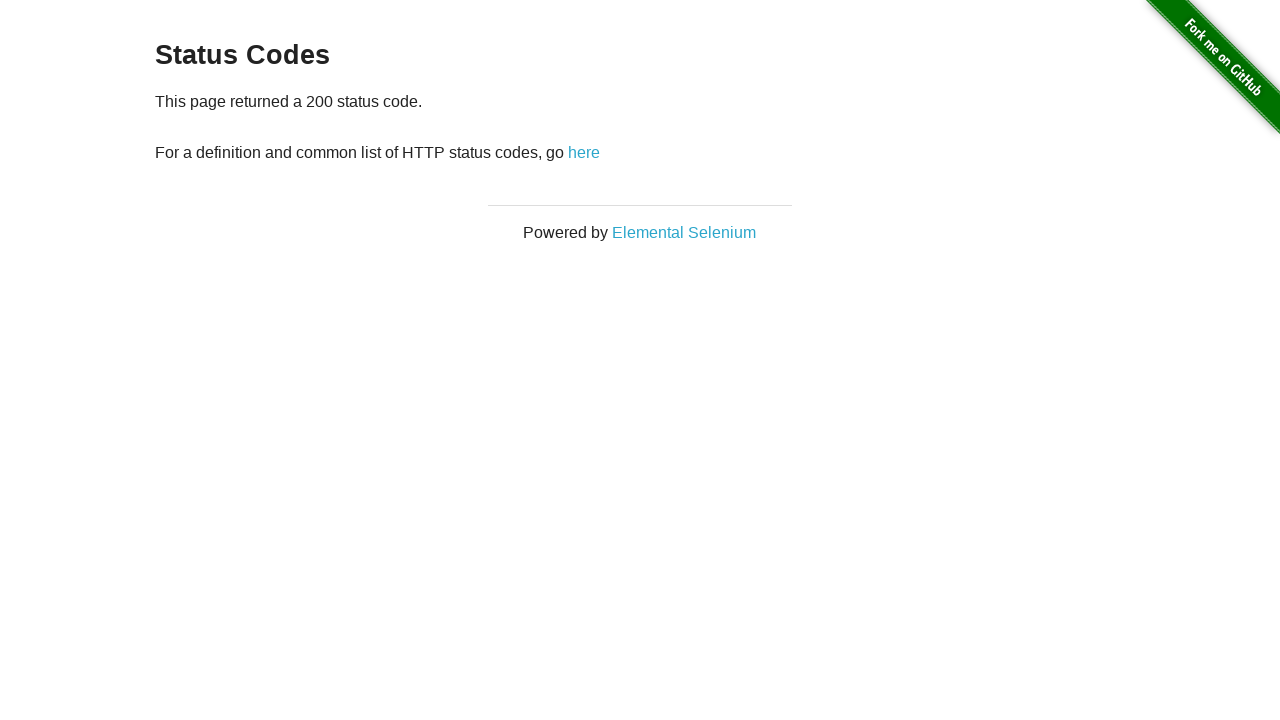

Verified that the correct status code message '200' is displayed
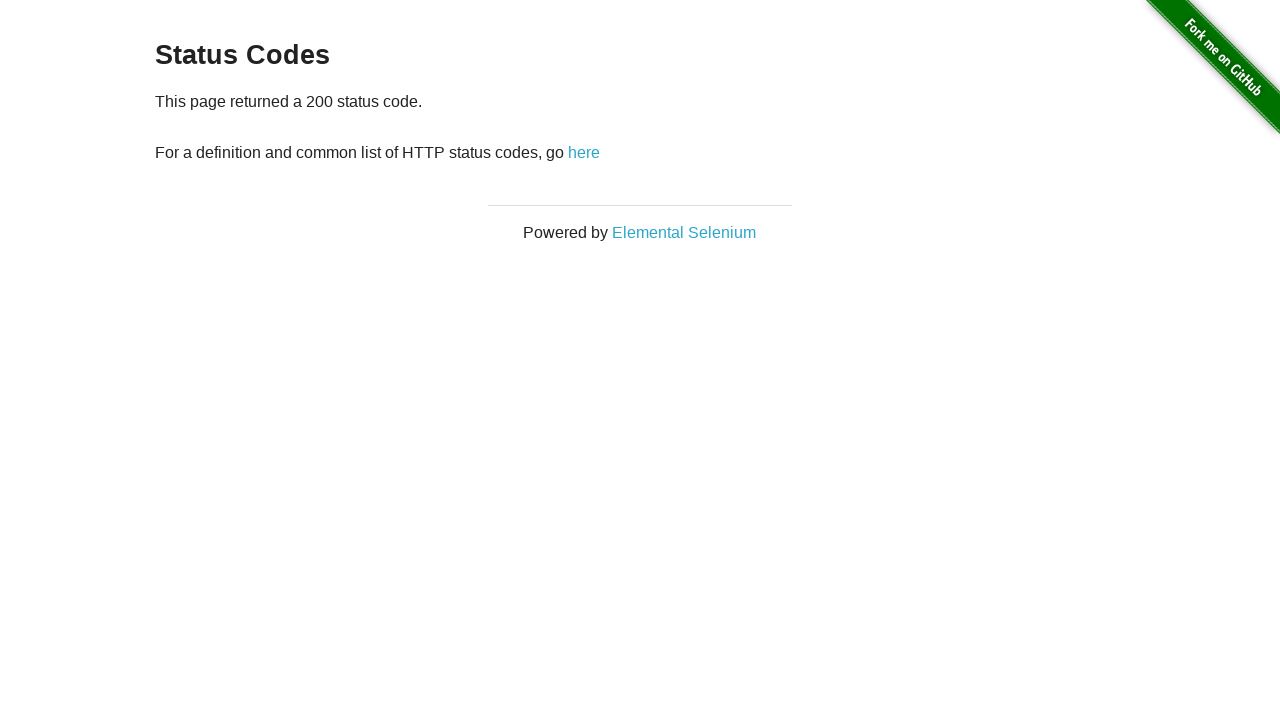

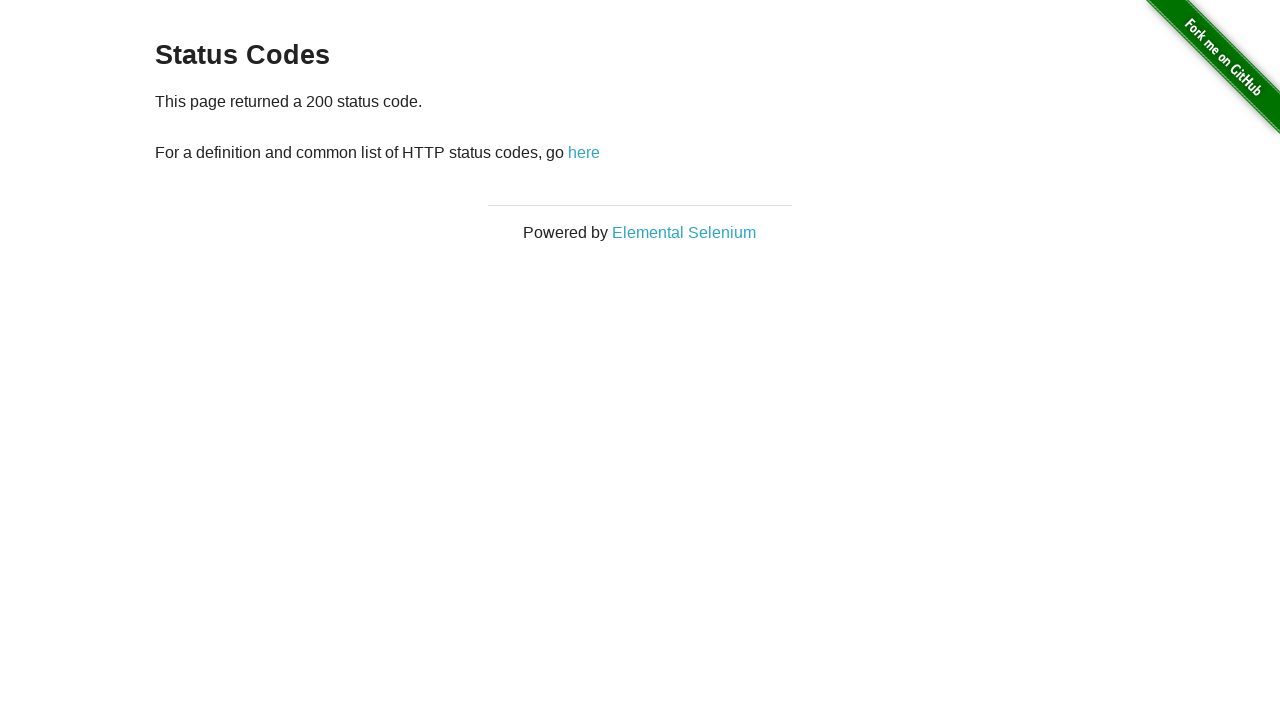